Tests checkbox functionality by checking the first checkbox and unchecking the second checkbox

Starting URL: https://the-internet.herokuapp.com/checkboxes

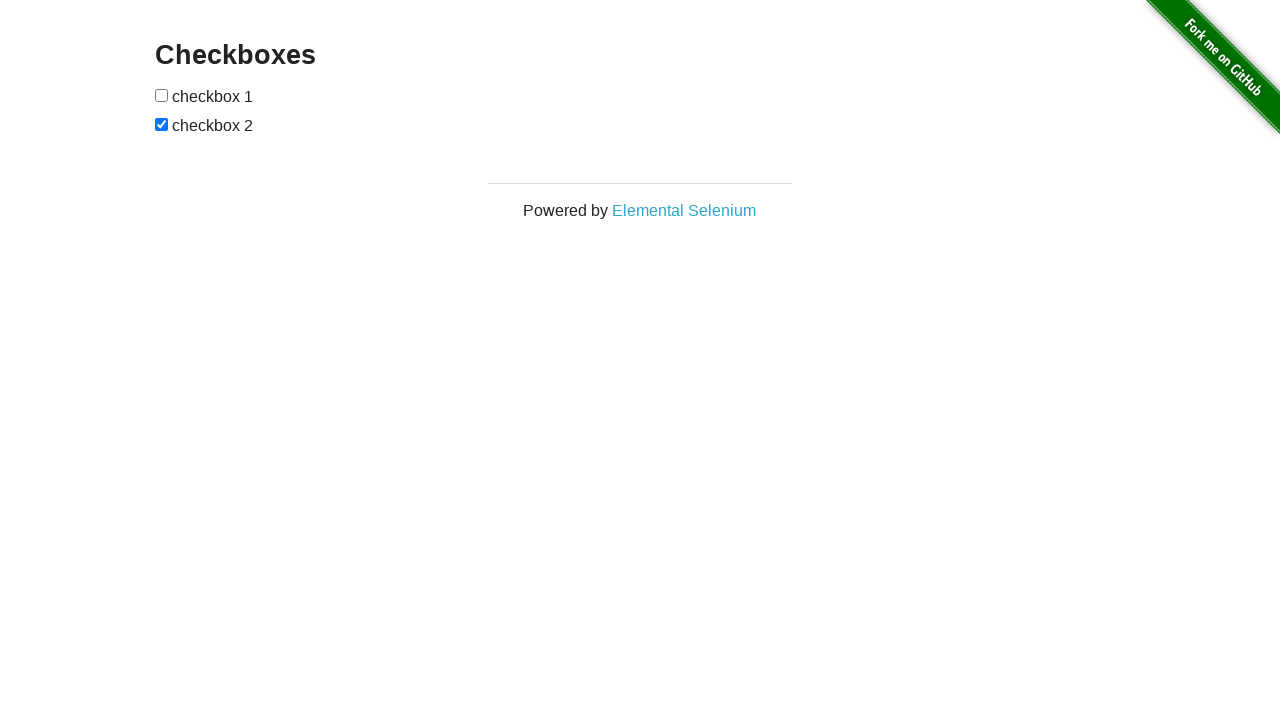

Verified 'Checkboxes' heading is visible
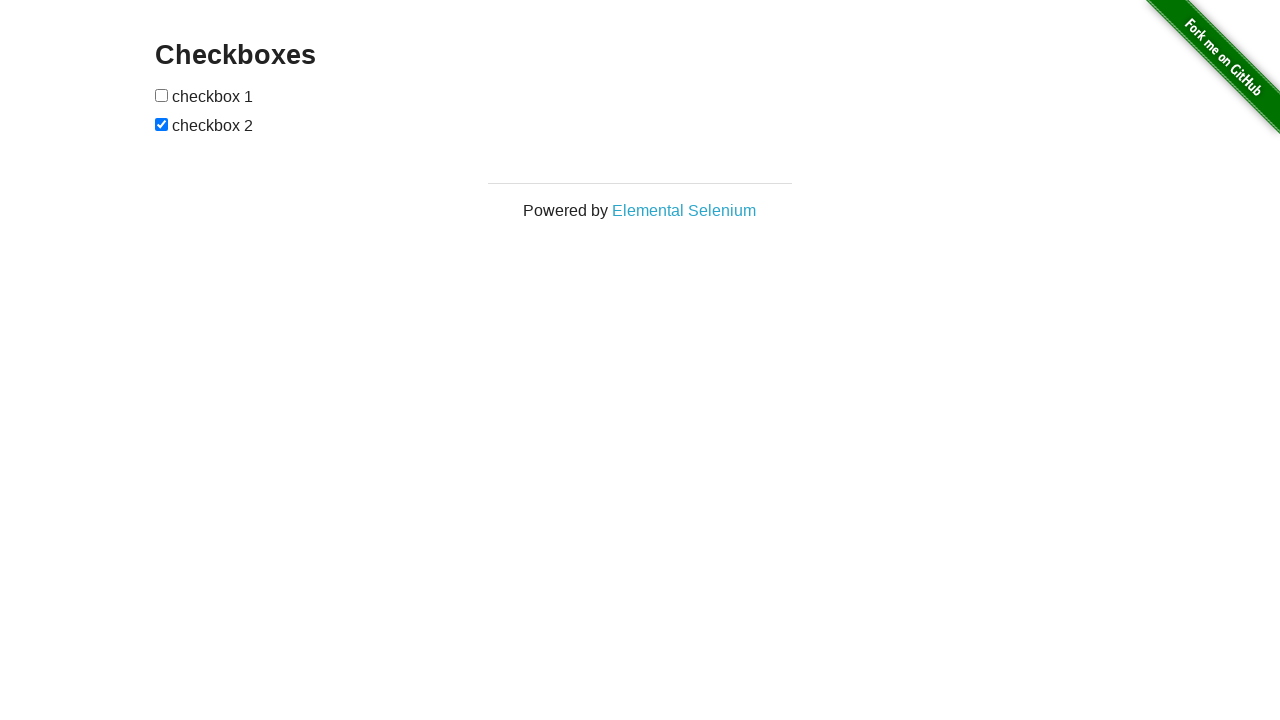

Located first checkbox element
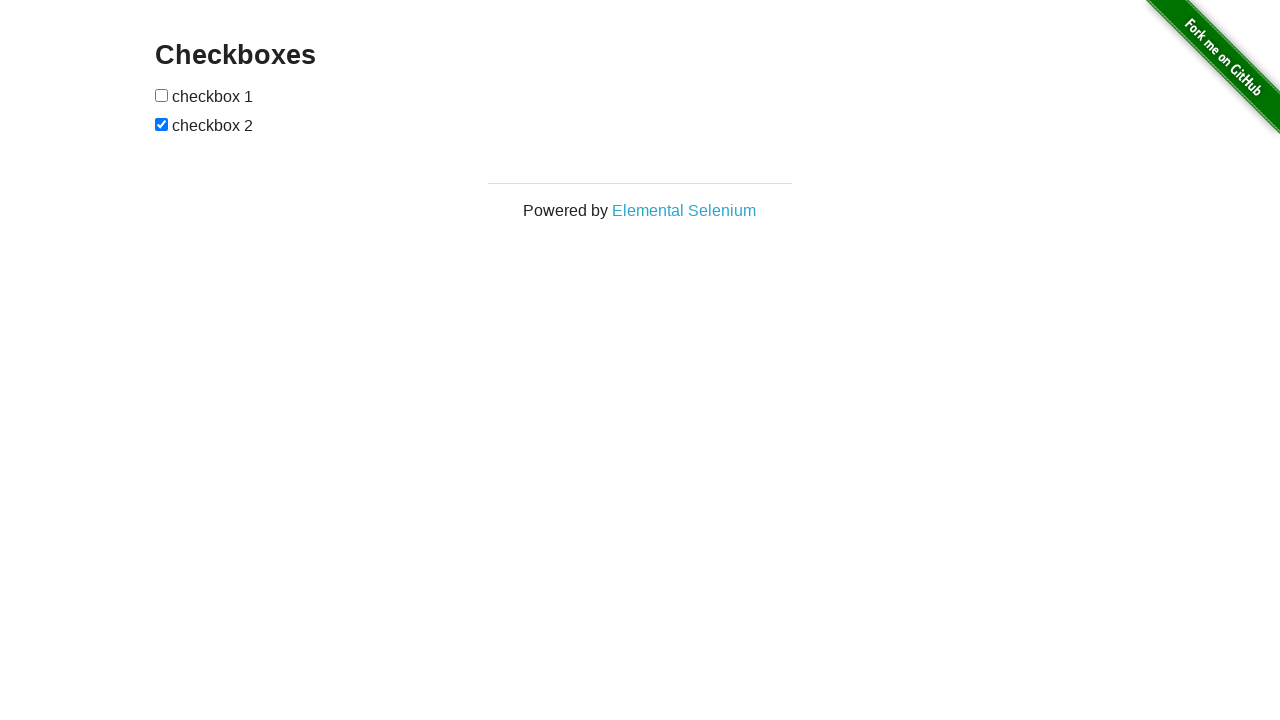

Checked the first checkbox at (162, 95) on internal:role=checkbox >> nth=0
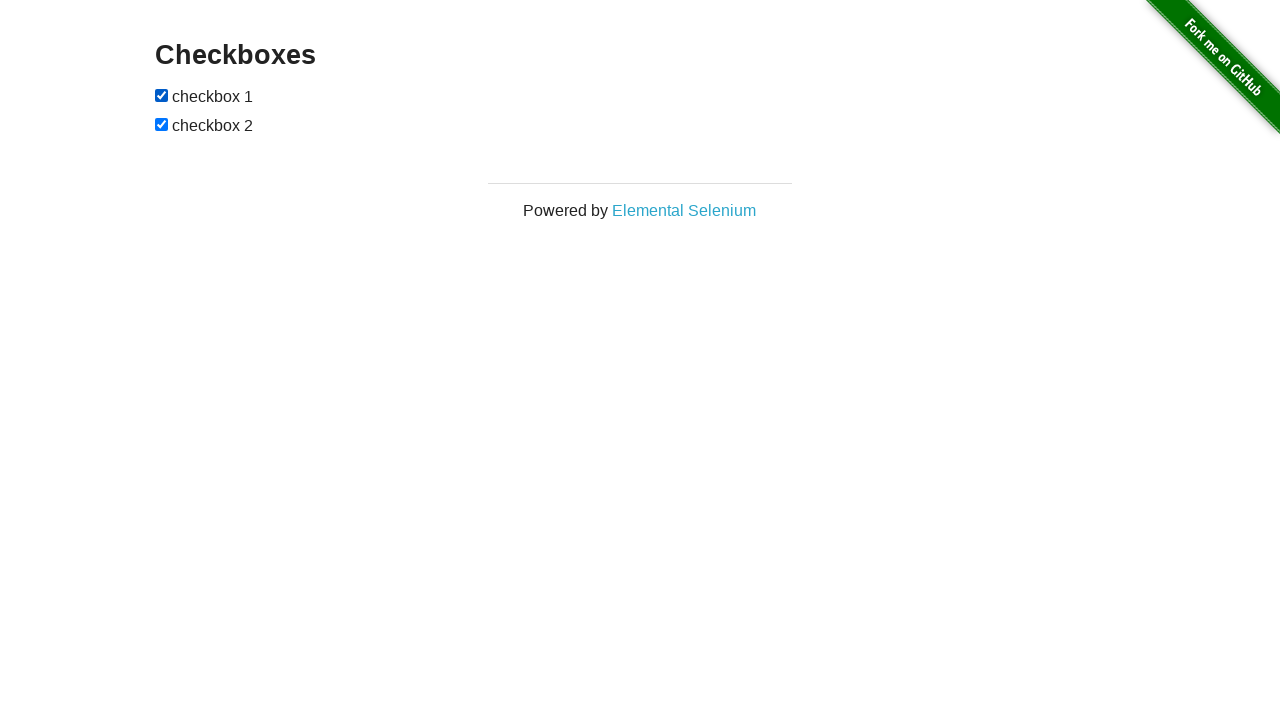

Located second checkbox element
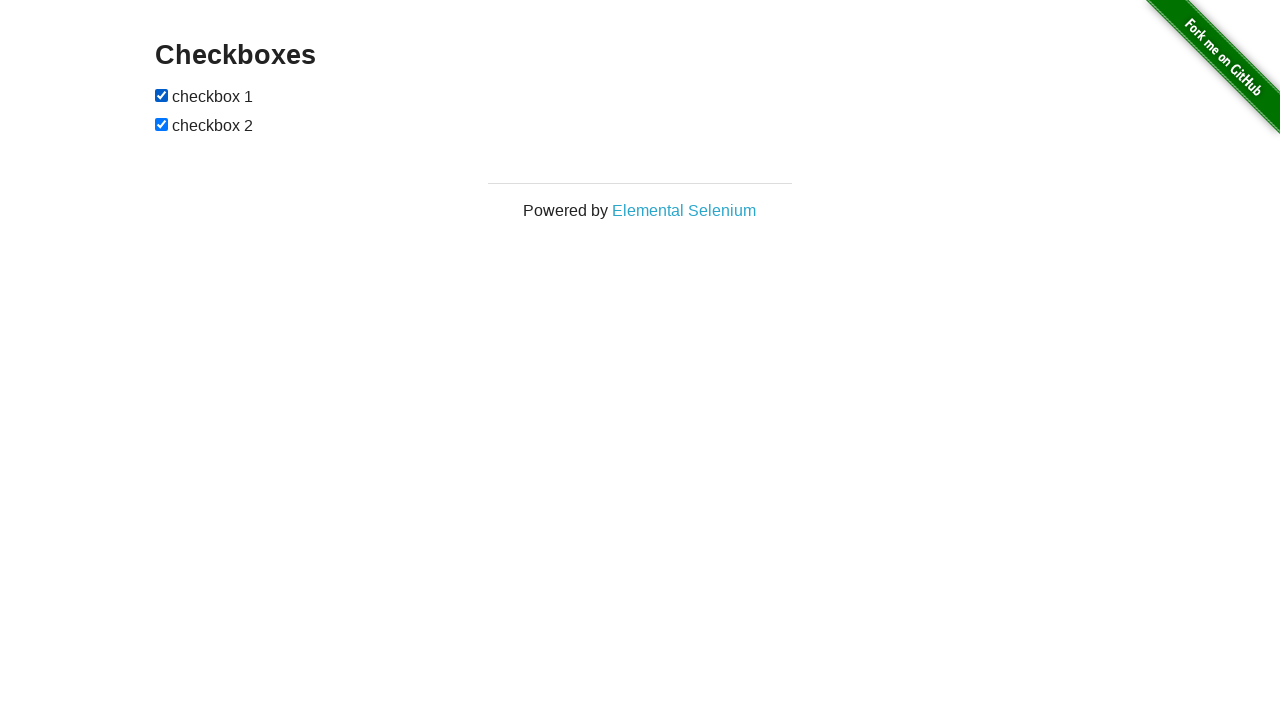

Unchecked the second checkbox at (162, 124) on internal:role=checkbox >> nth=-1
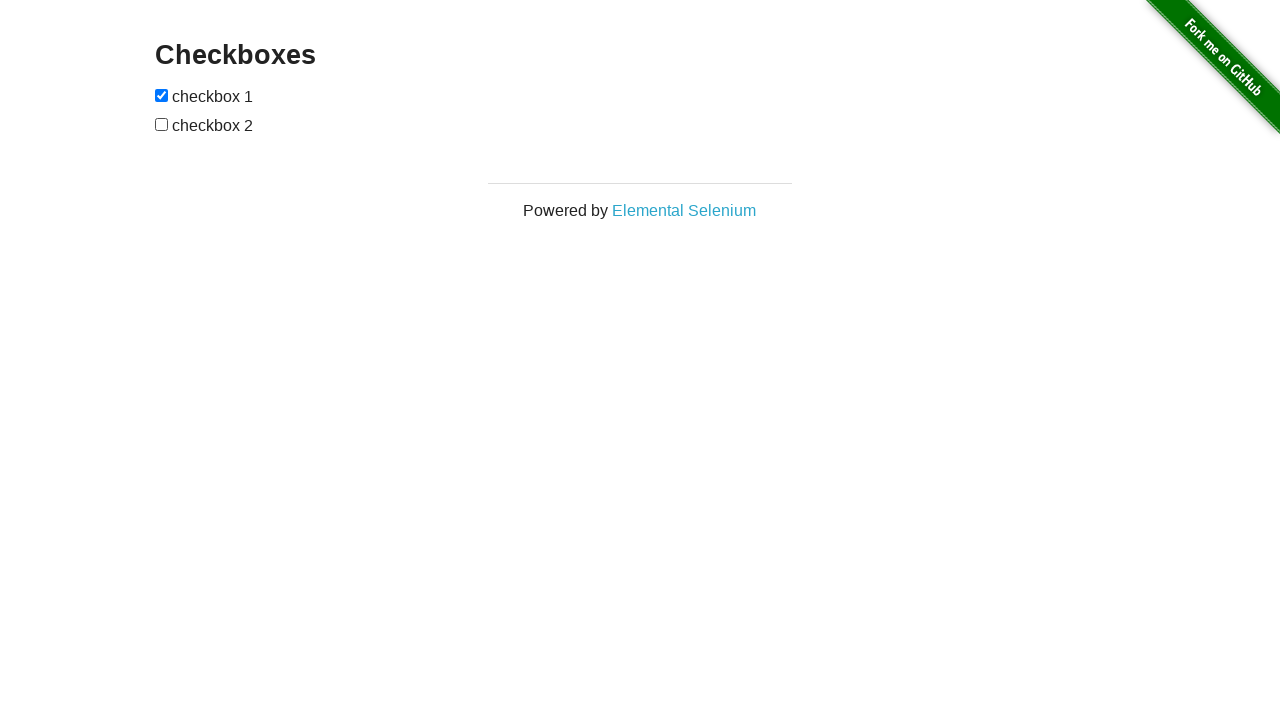

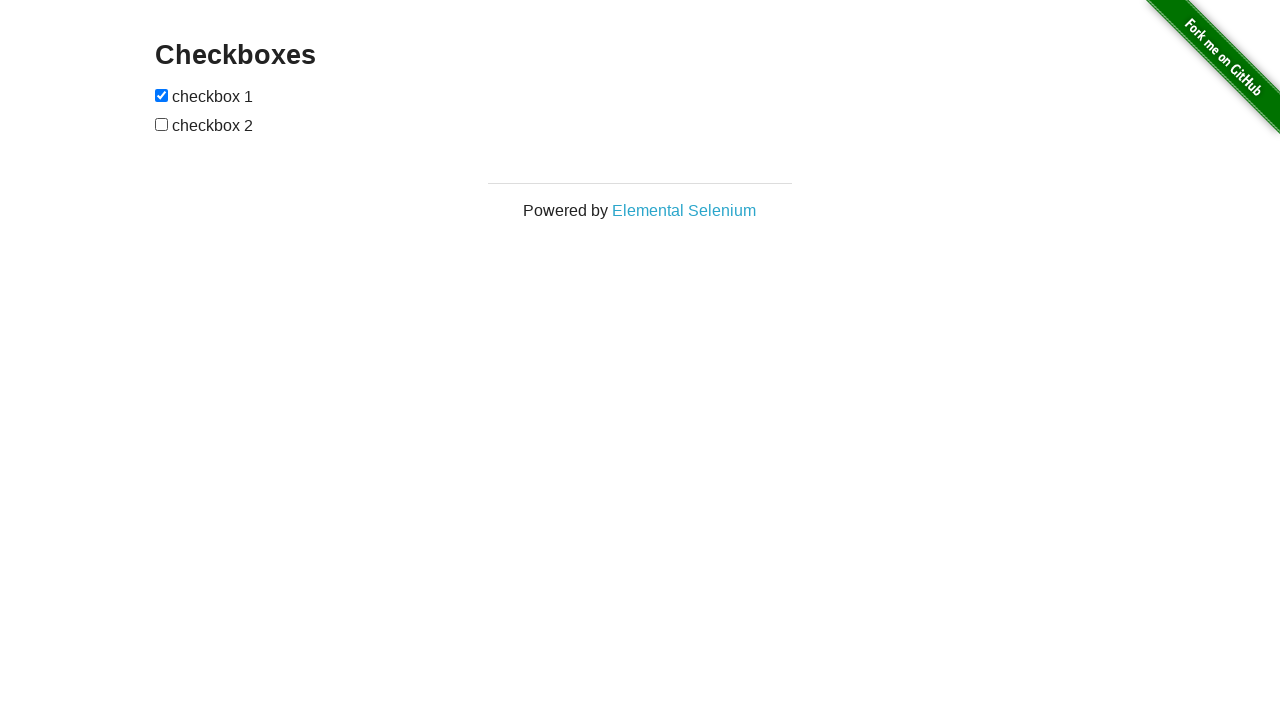